Tests that edits are saved when the input field loses focus (blur)

Starting URL: https://demo.playwright.dev/todomvc

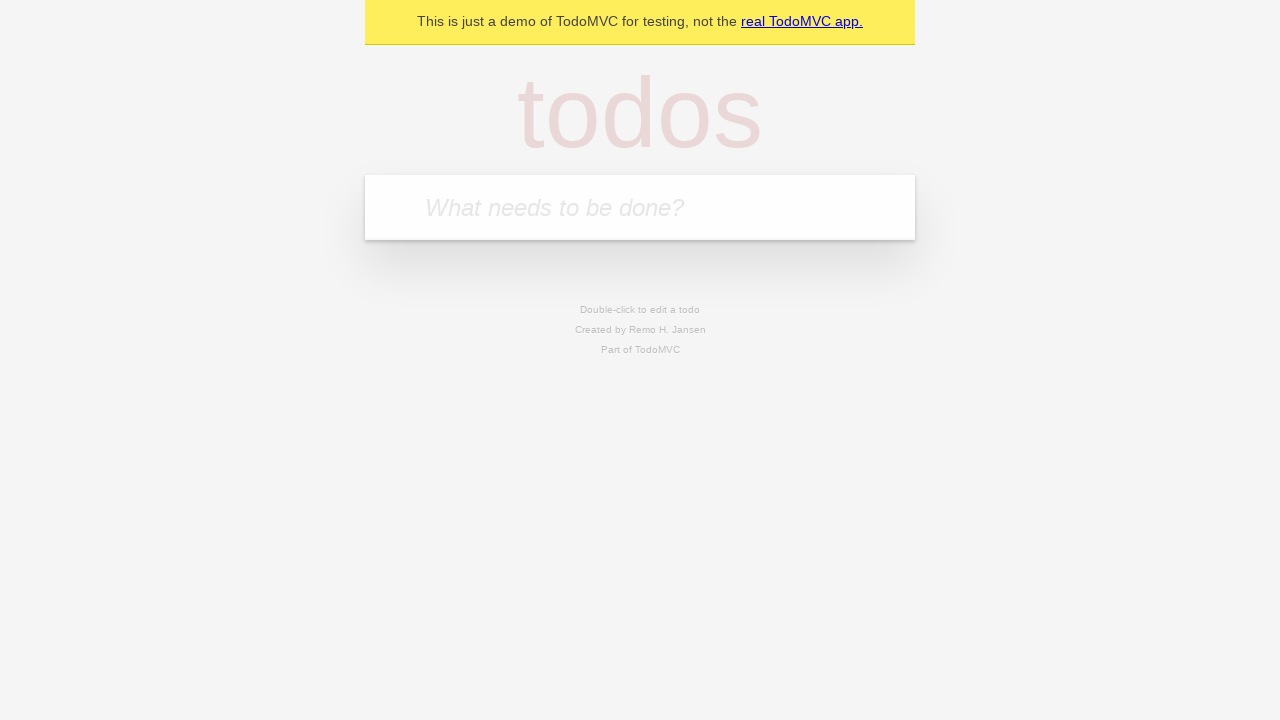

Filled new todo input with 'buy some cheese' on internal:attr=[placeholder="What needs to be done?"i]
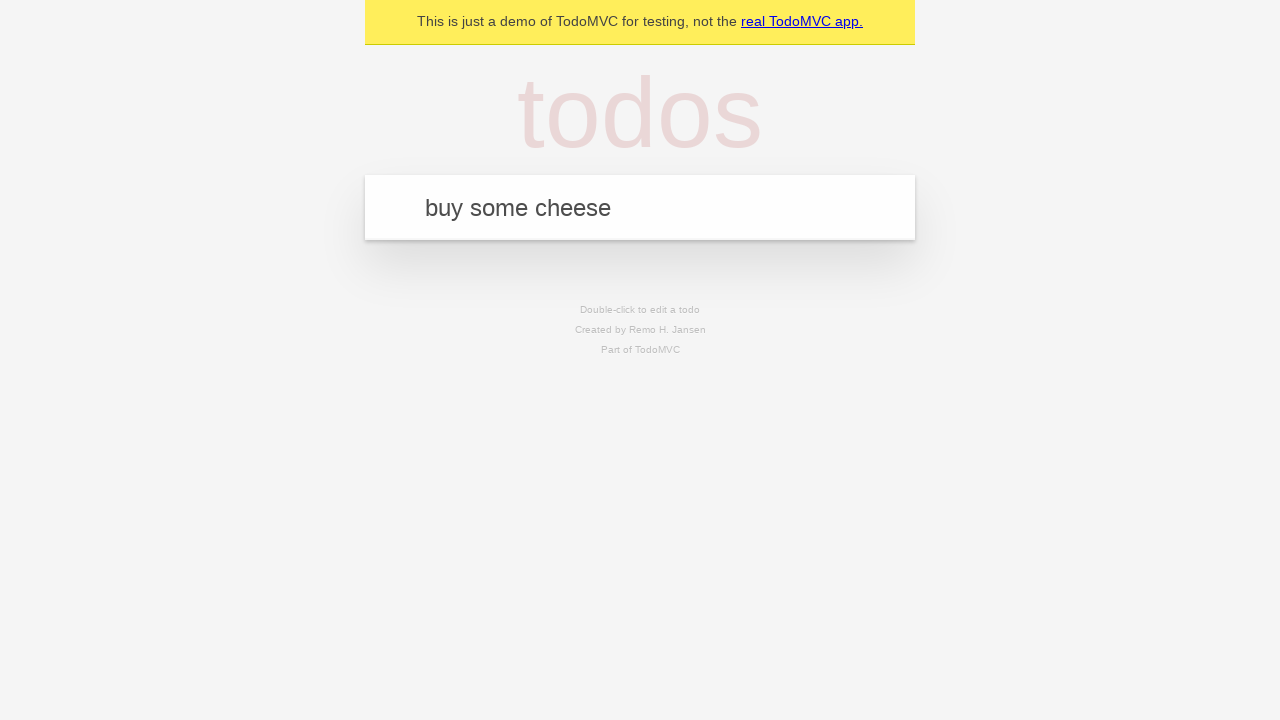

Pressed Enter to create first todo on internal:attr=[placeholder="What needs to be done?"i]
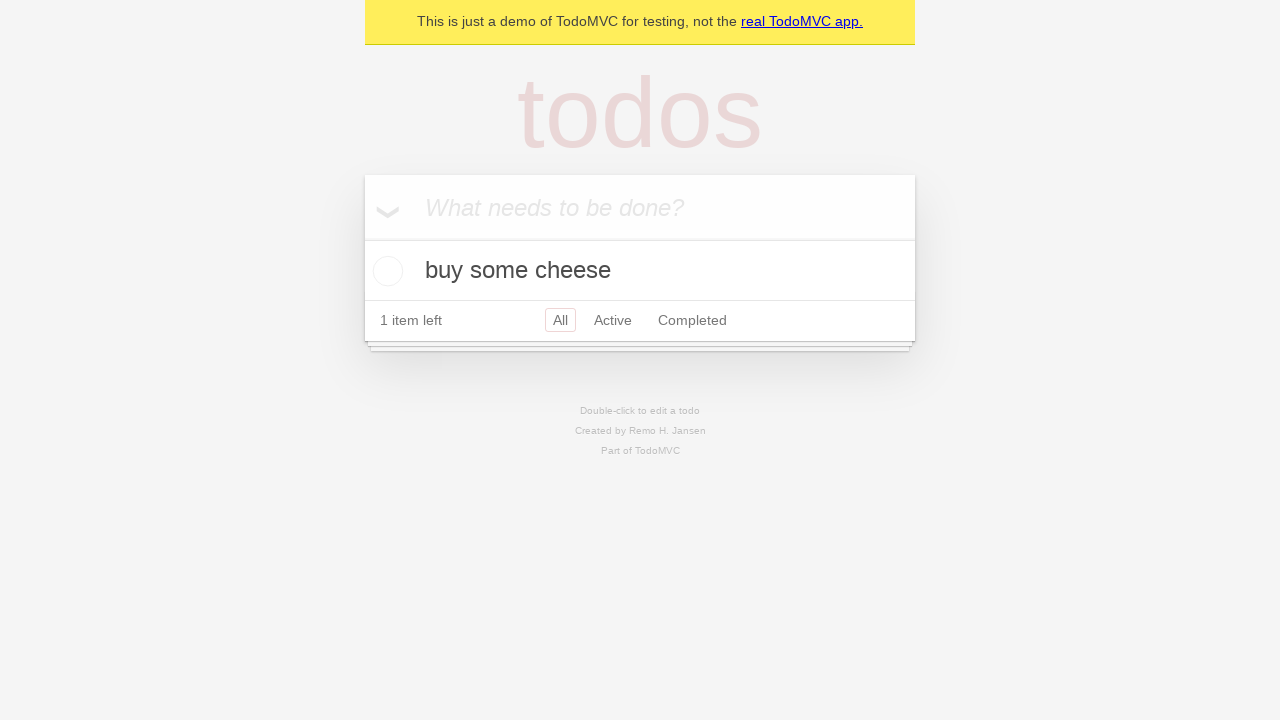

Filled new todo input with 'feed the cat' on internal:attr=[placeholder="What needs to be done?"i]
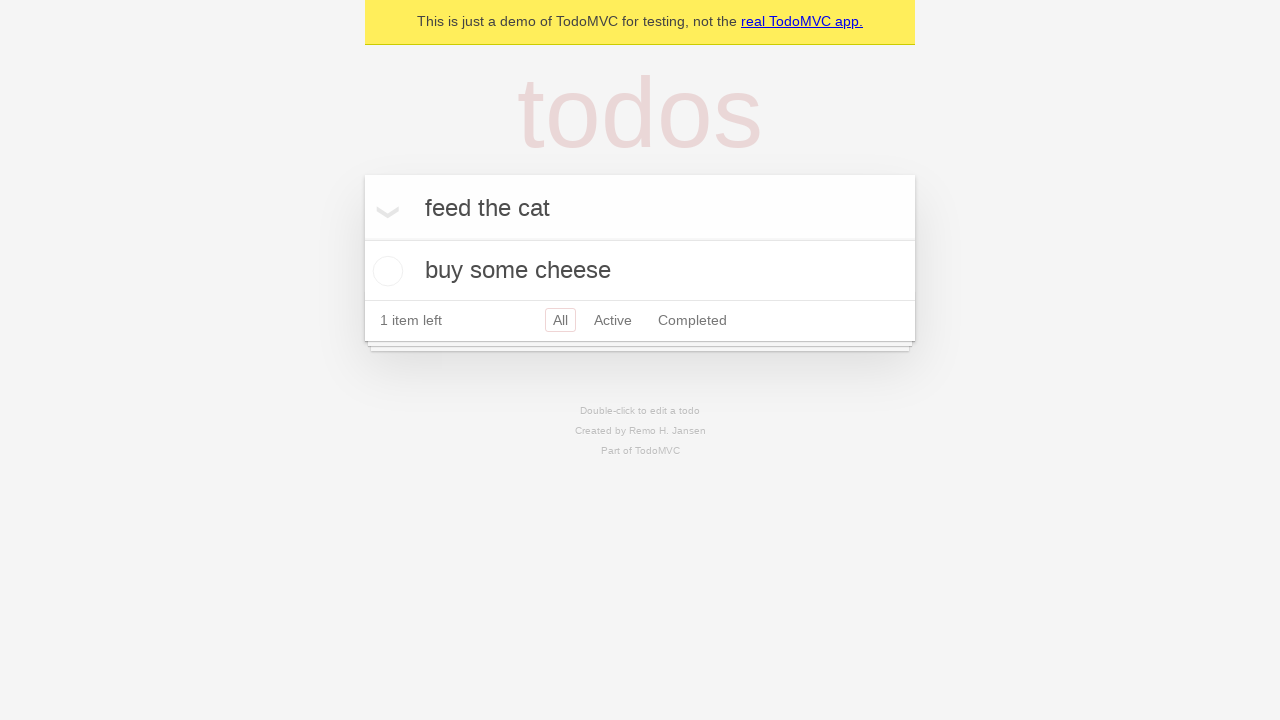

Pressed Enter to create second todo on internal:attr=[placeholder="What needs to be done?"i]
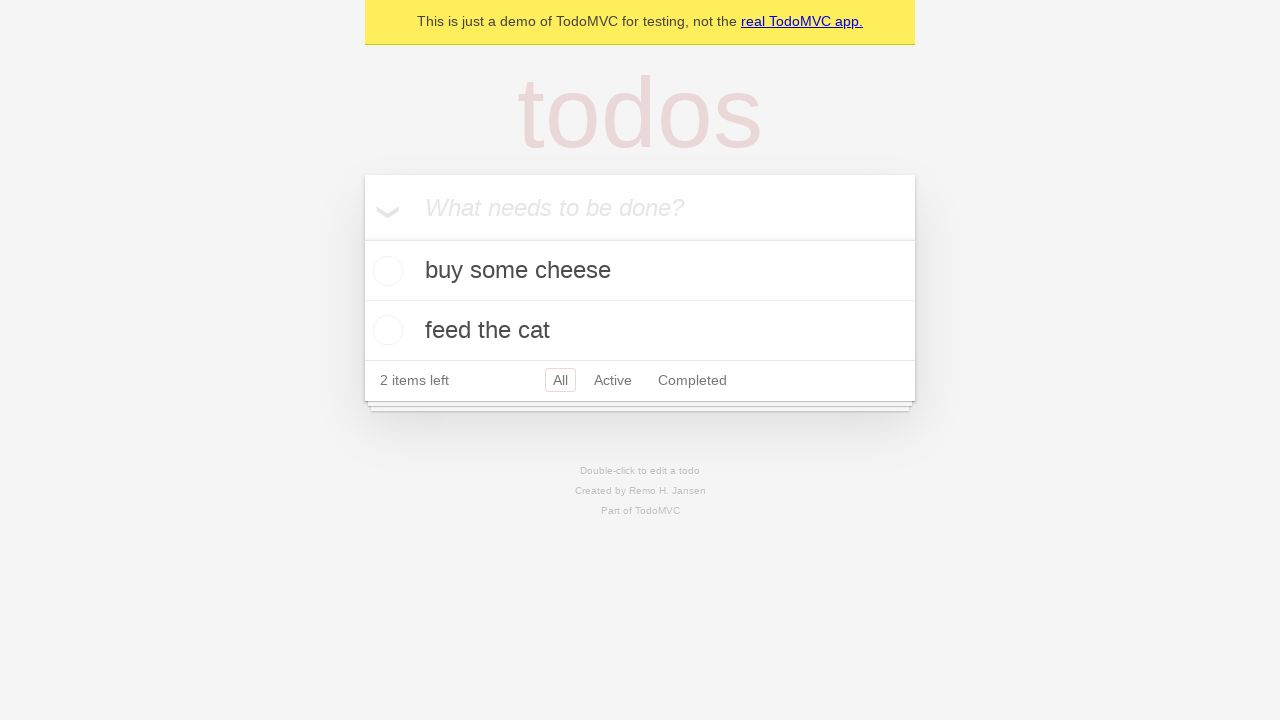

Filled new todo input with 'book a doctors appointment' on internal:attr=[placeholder="What needs to be done?"i]
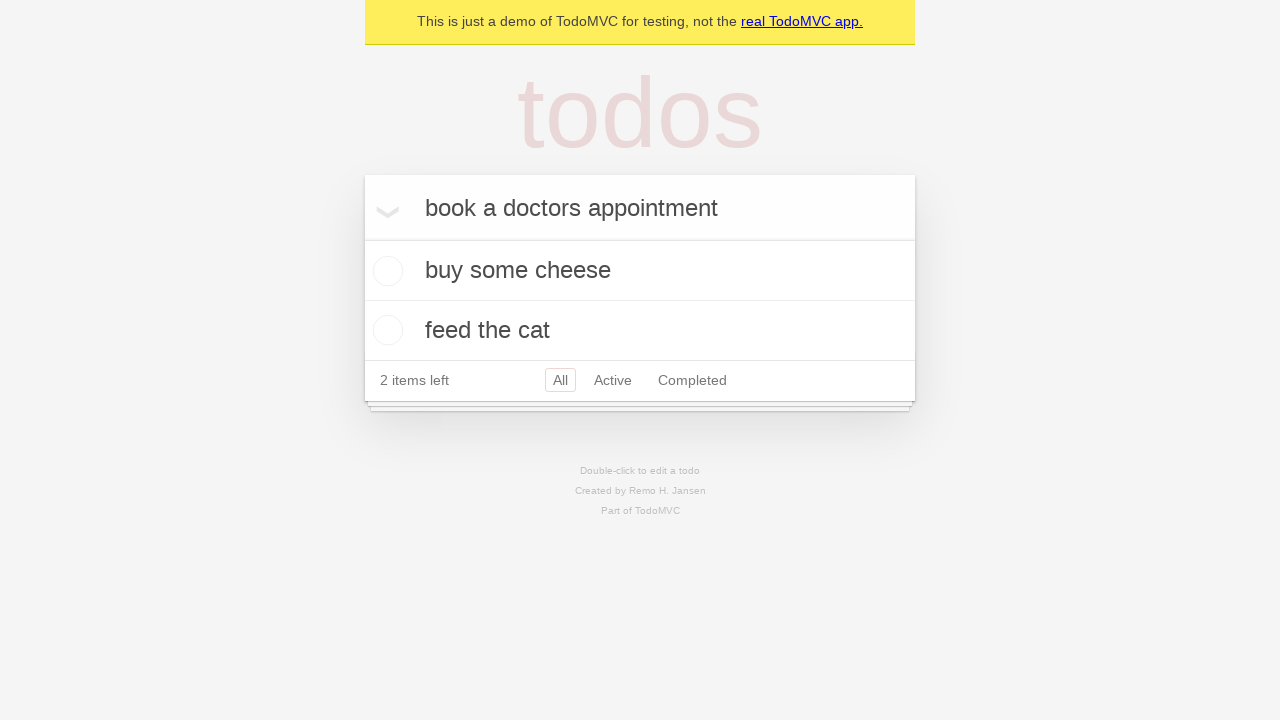

Pressed Enter to create third todo on internal:attr=[placeholder="What needs to be done?"i]
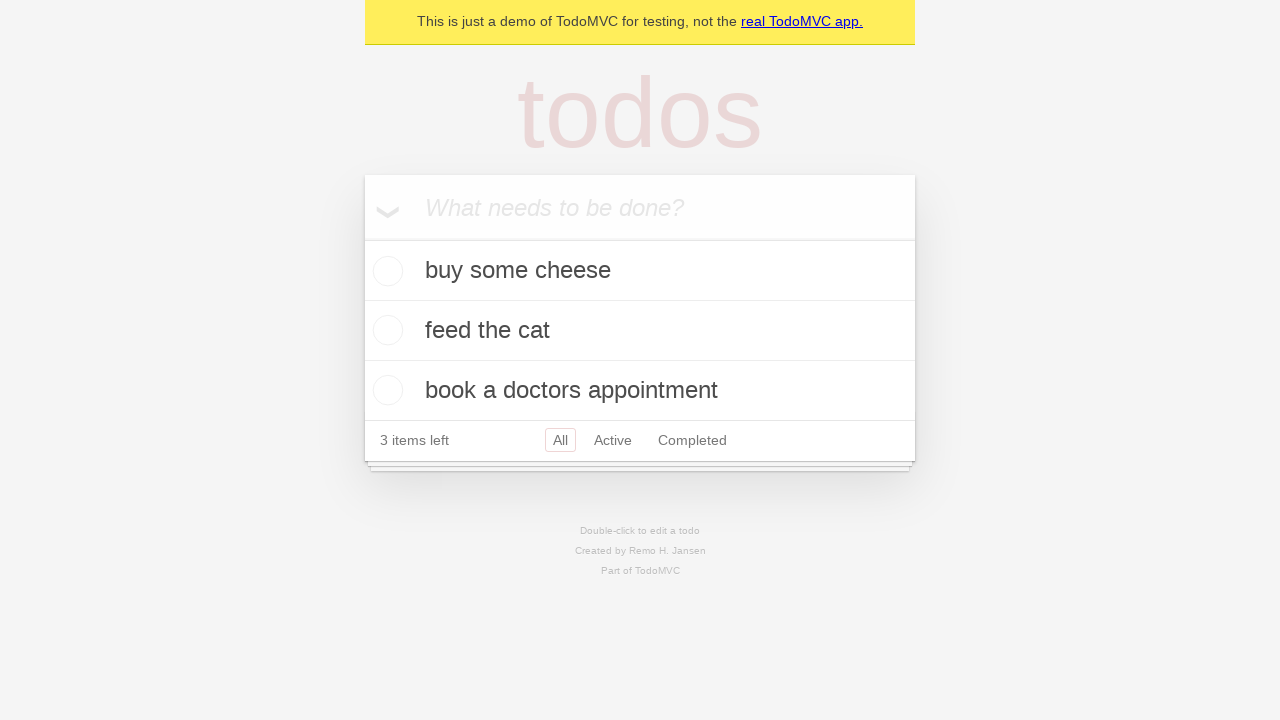

Double-clicked second todo item to enter edit mode at (640, 331) on internal:testid=[data-testid="todo-item"s] >> nth=1
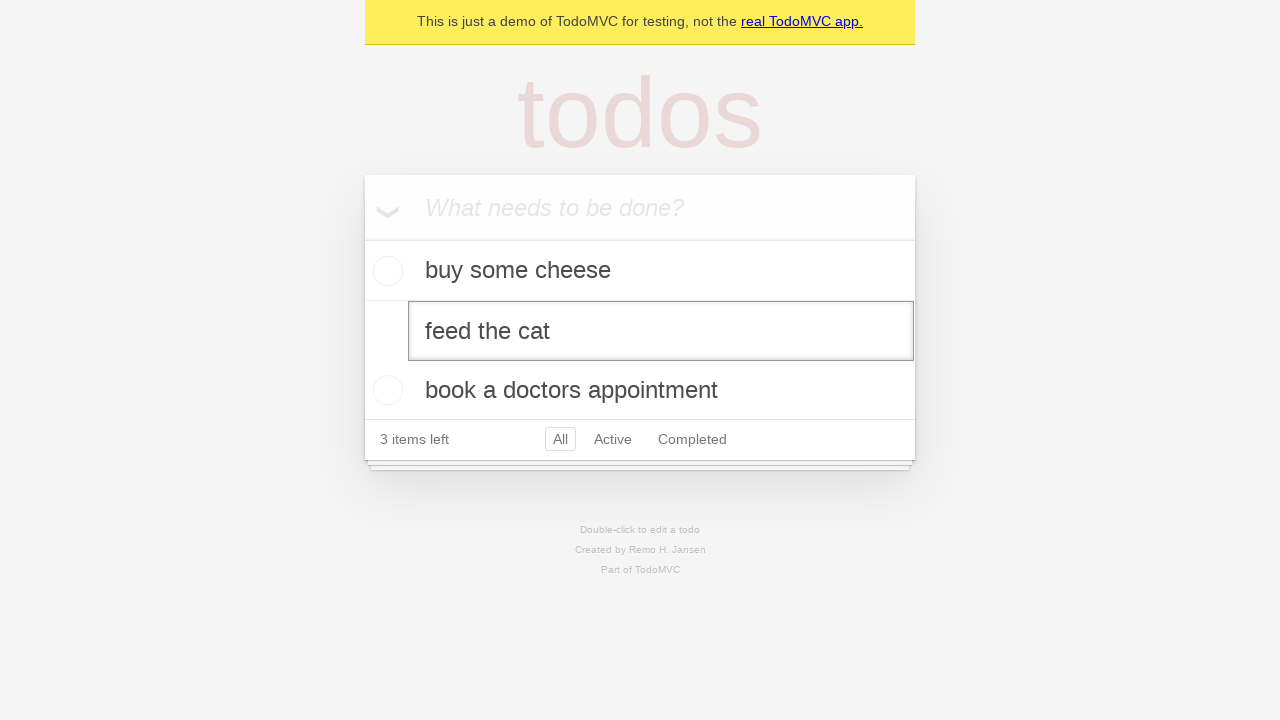

Filled edit input with 'buy some sausages' on internal:testid=[data-testid="todo-item"s] >> nth=1 >> internal:role=textbox[nam
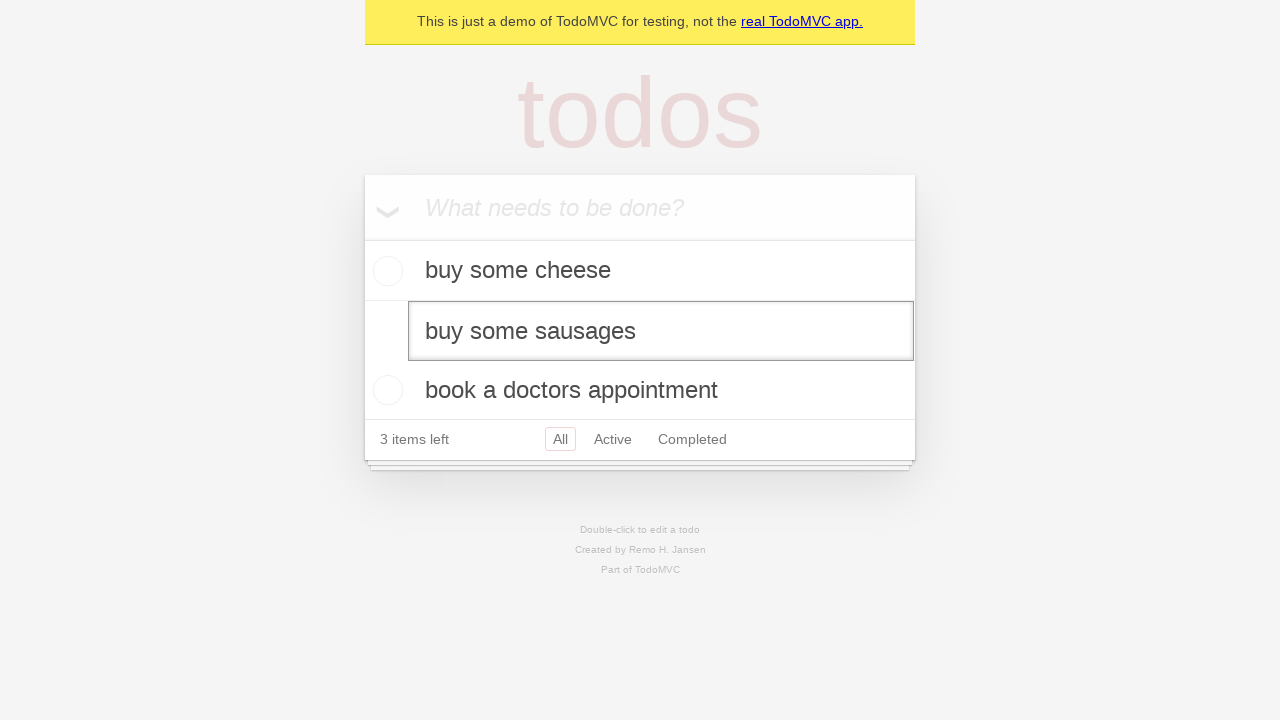

Dispatched blur event to save edited todo text
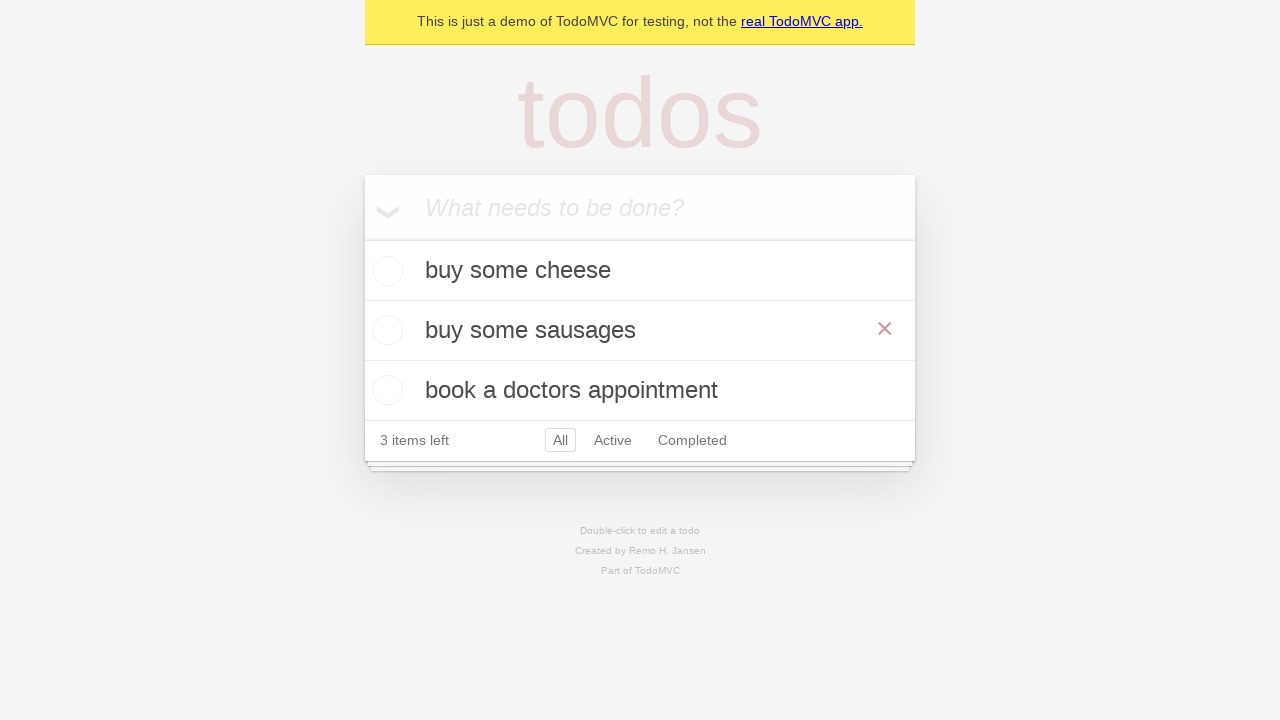

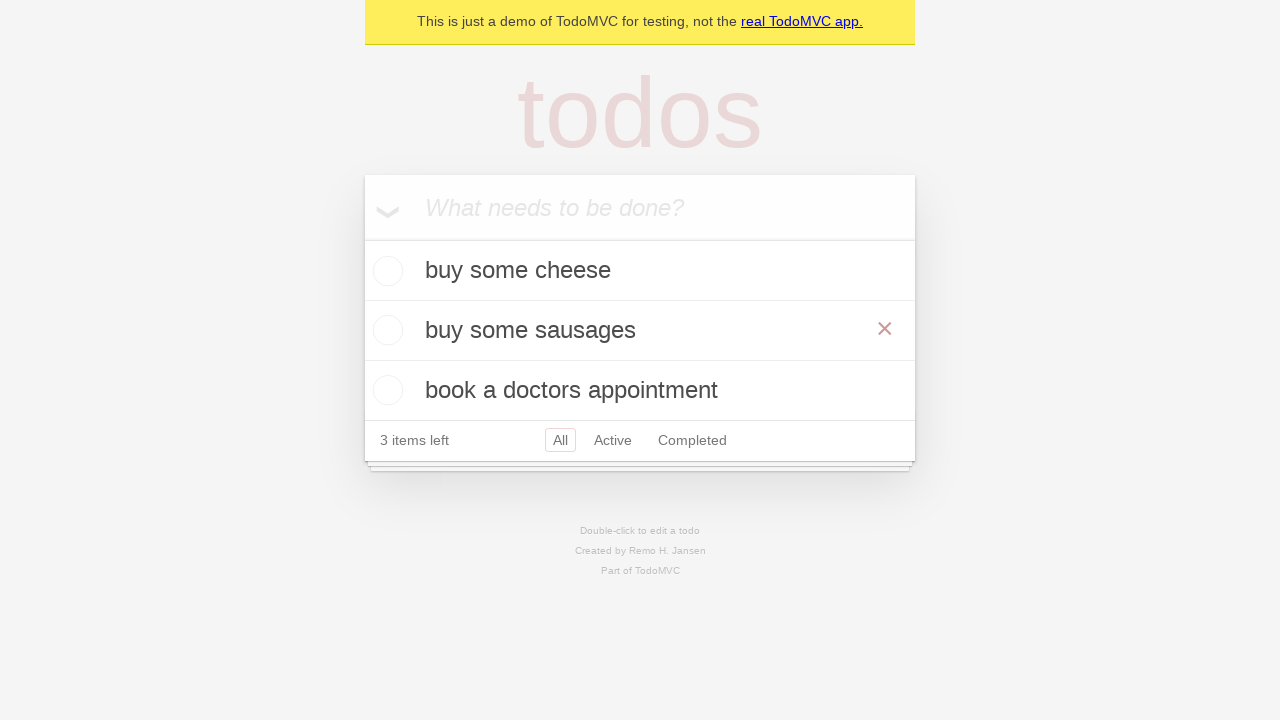